Tests dropdown and multiselect box interactions by selecting options from both a single dropdown and a multi-select box

Starting URL: http://omayo.blogspot.com/

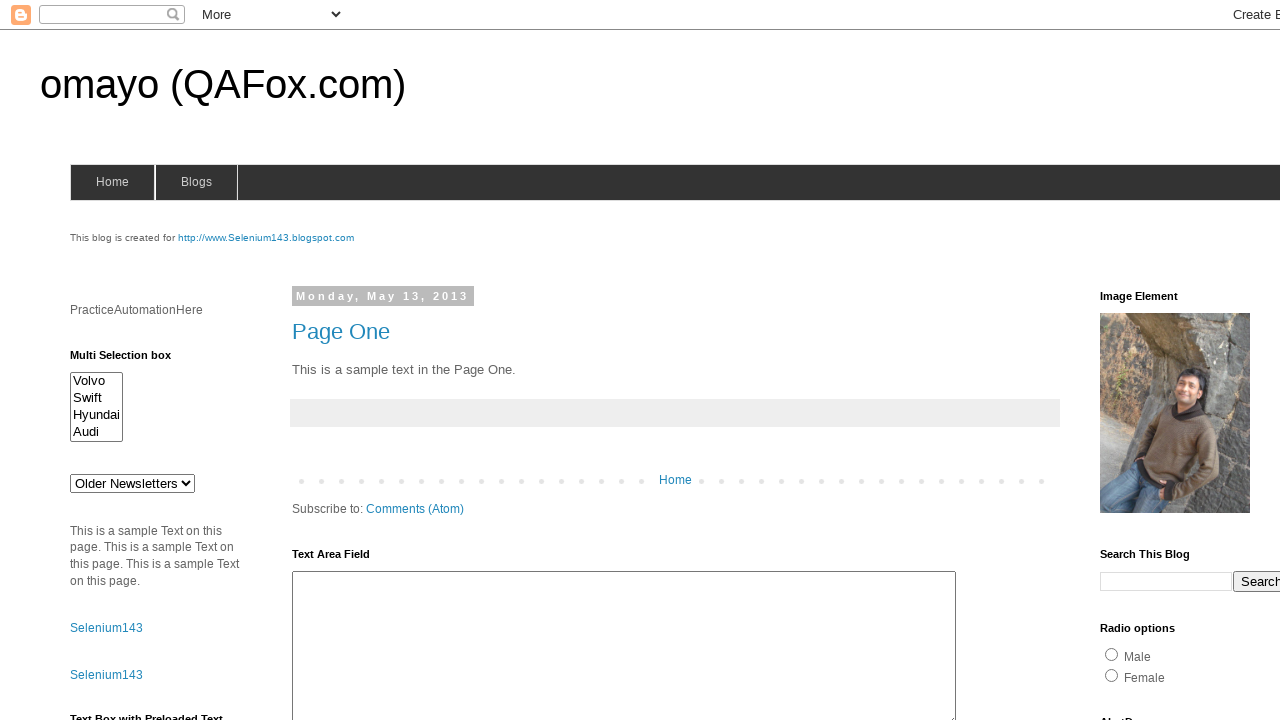

Selected 'doc 3' from dropdown #drop1 on #drop1
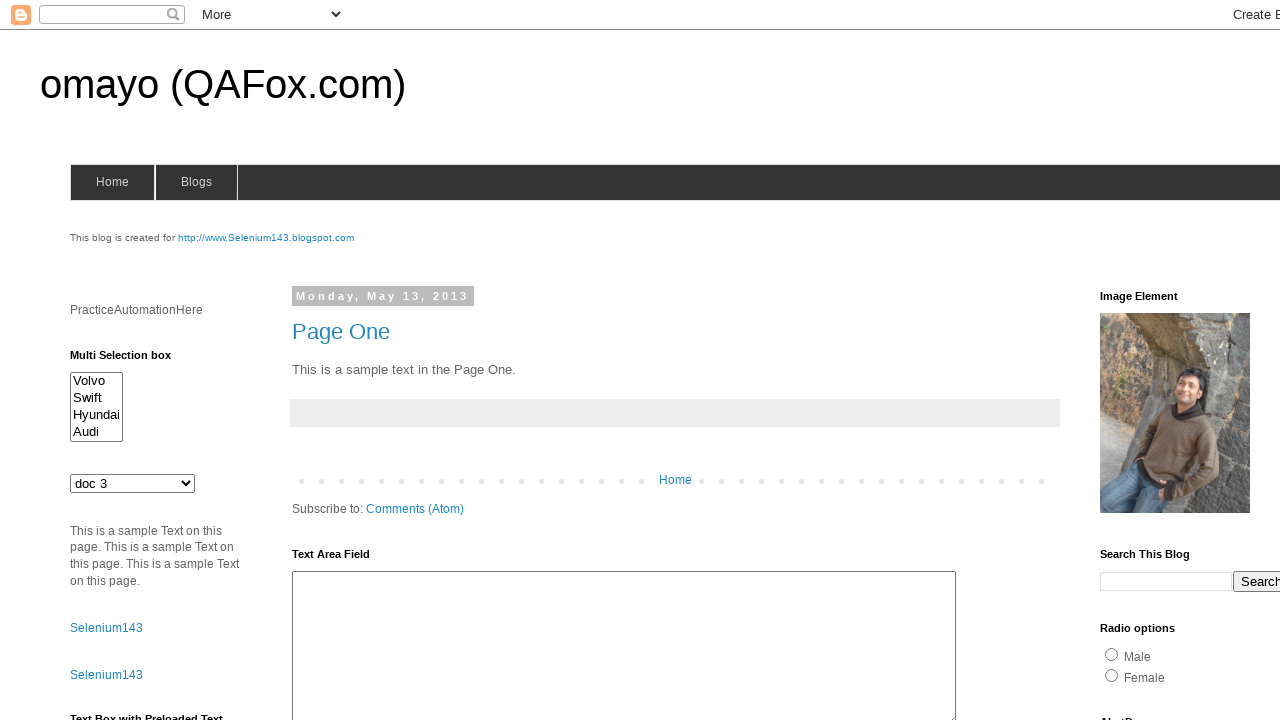

Selected 'Volvo' and 'Hyundai' from multiselect box #multiselect1 on #multiselect1
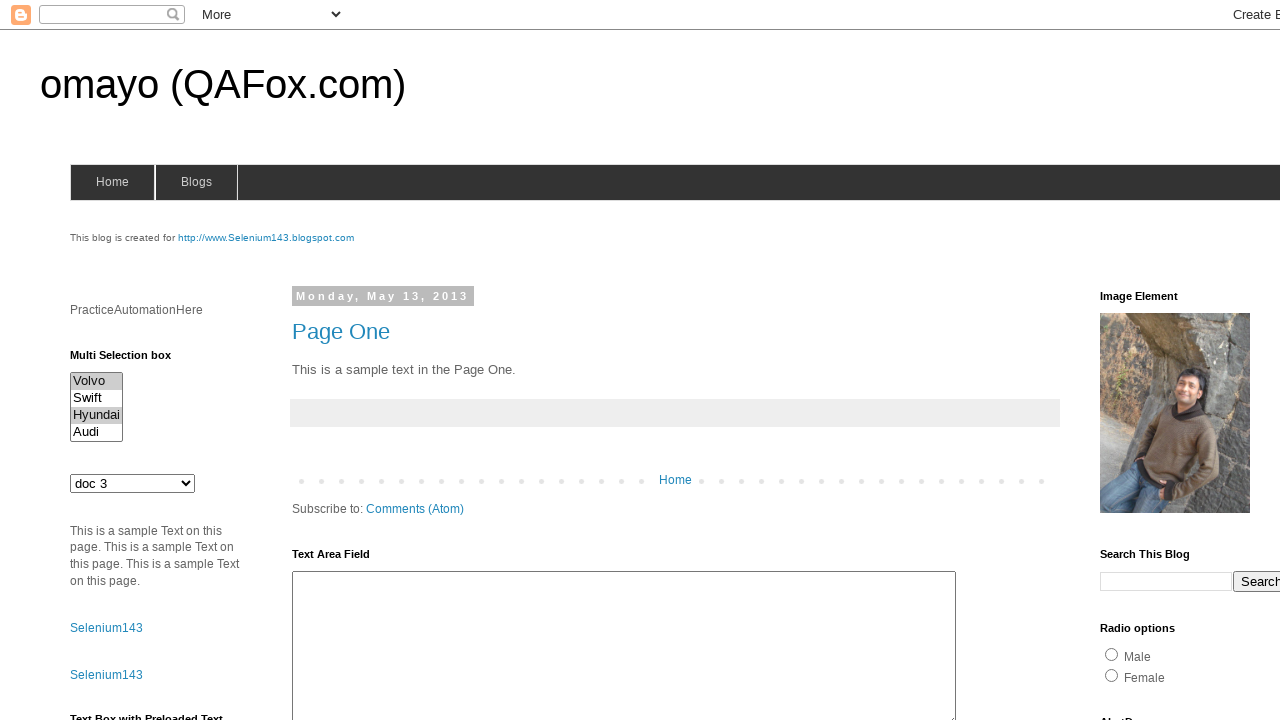

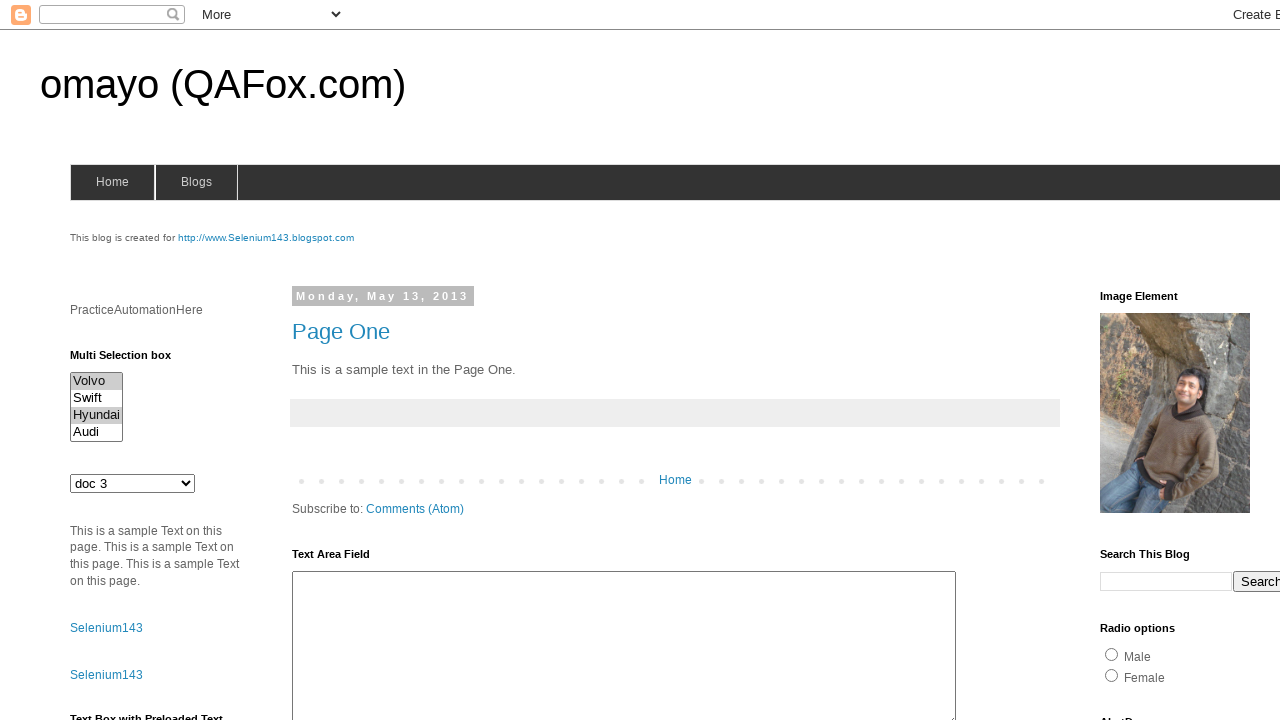